Tests page scrolling using browser's native scroll by scrolling to the bottom and then programmatically scrolling back to the top.

Starting URL: https://automationexercise.com

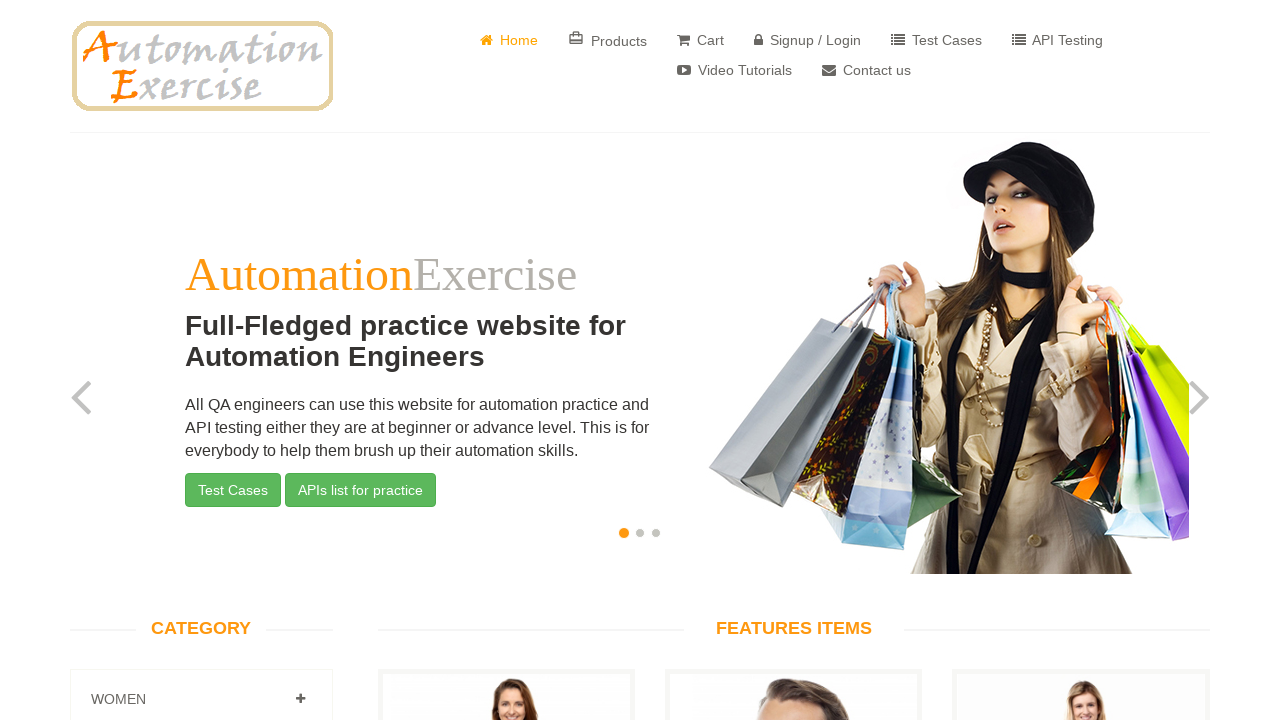

Home page slider element is visible
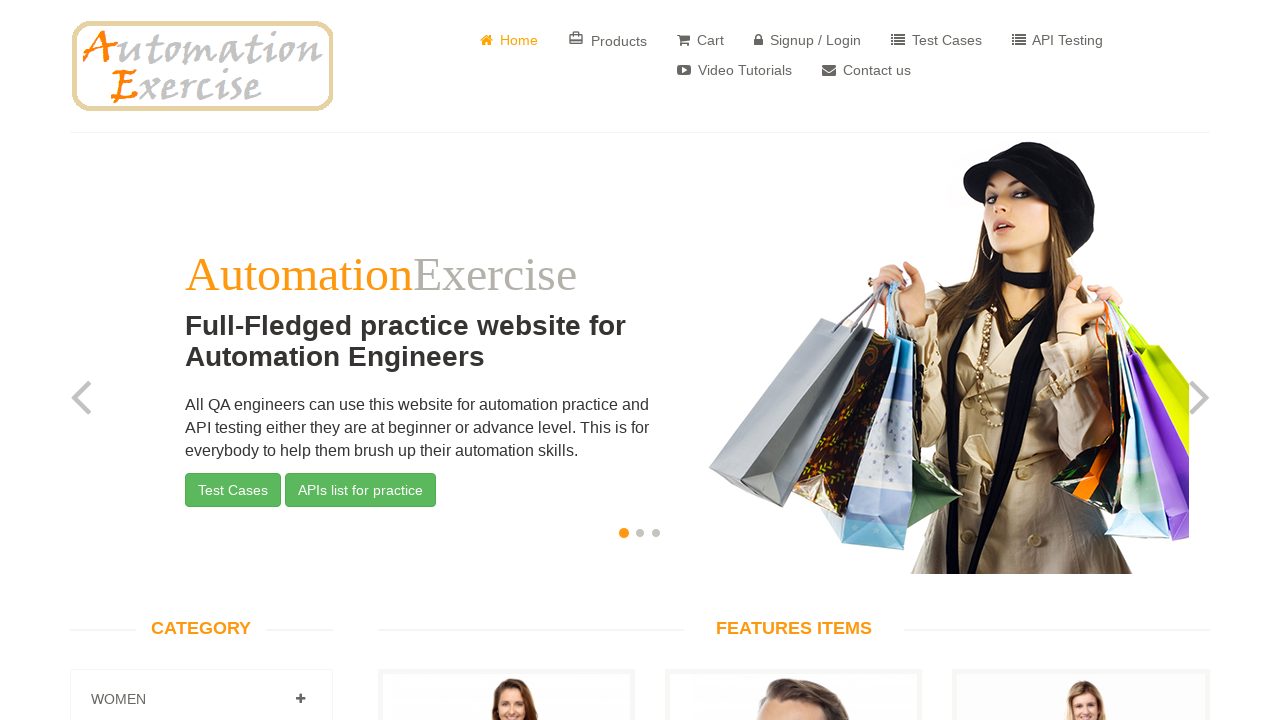

Scrolled to bottom of page using browser's native scroll
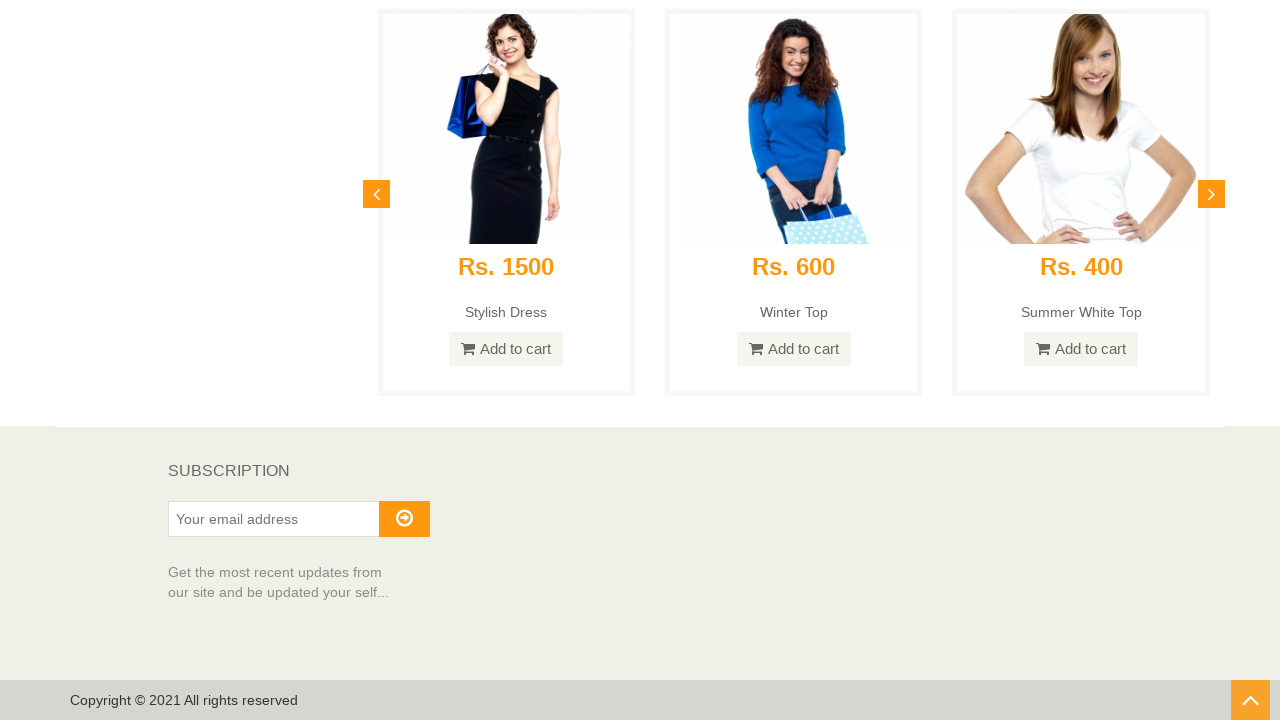

Subscription text is visible in footer
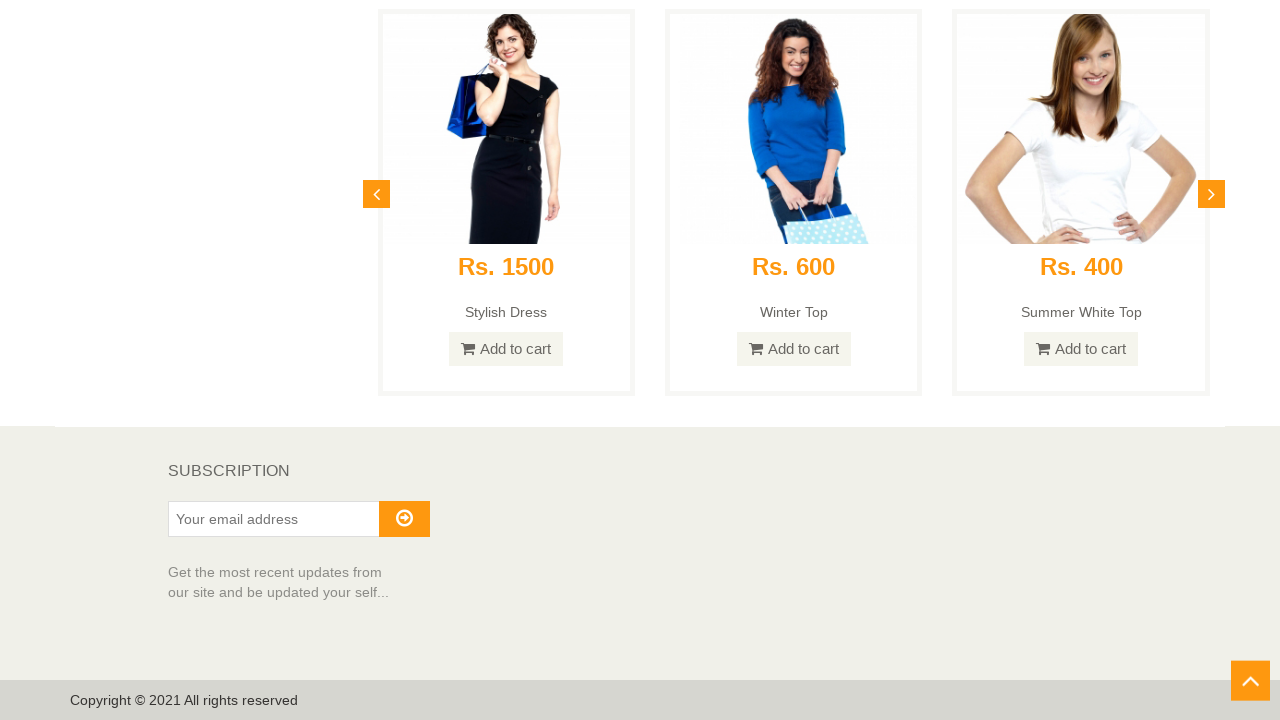

Scrolled back to top programmatically without using arrow button
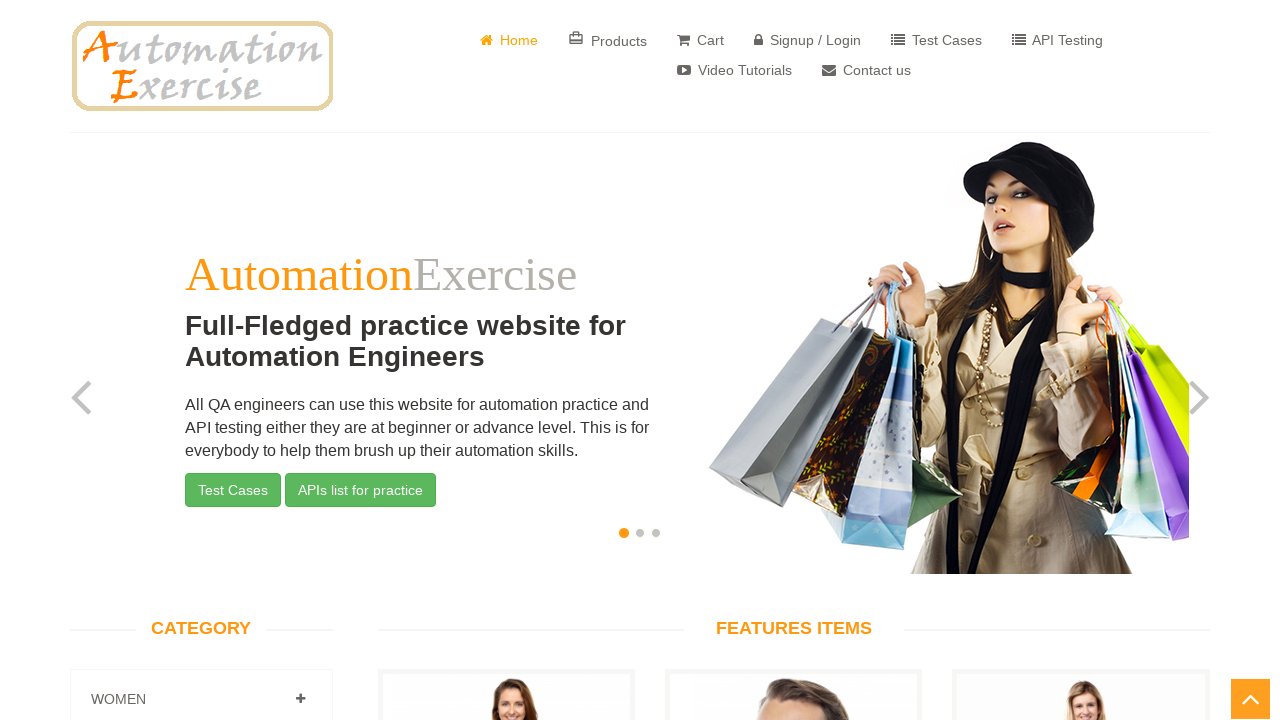

Verified page scrolled to top - header text is visible
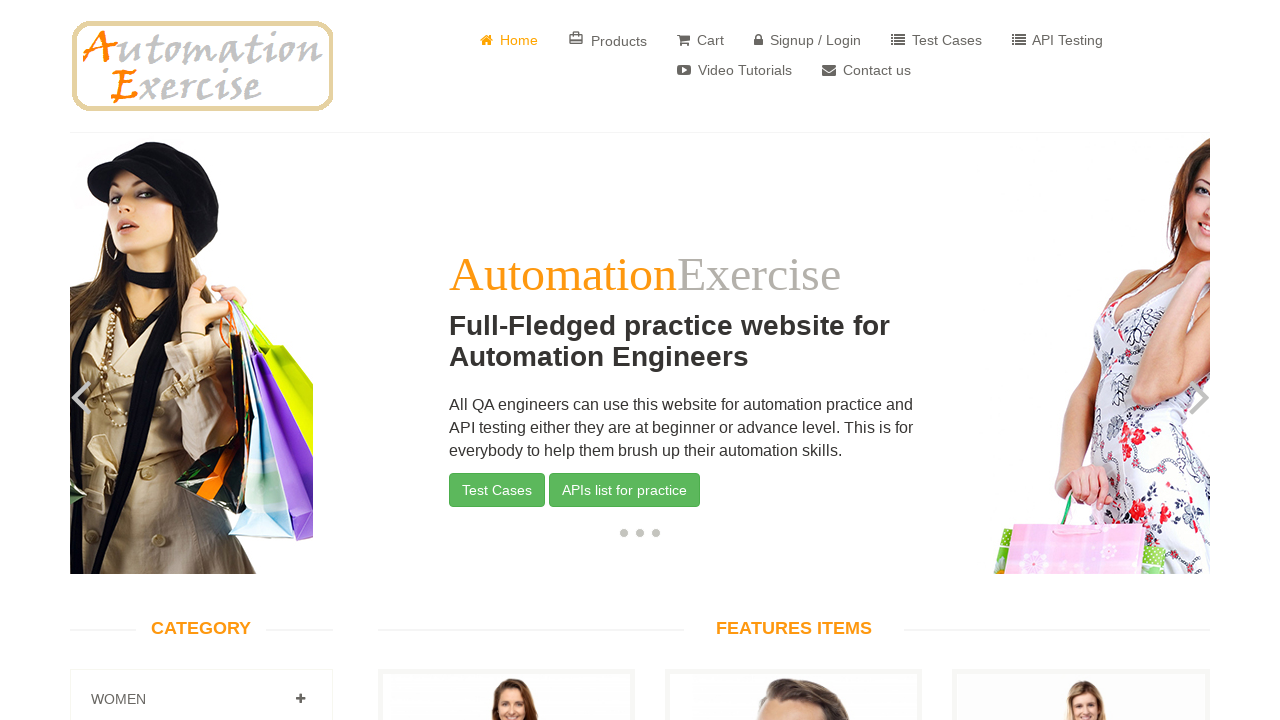

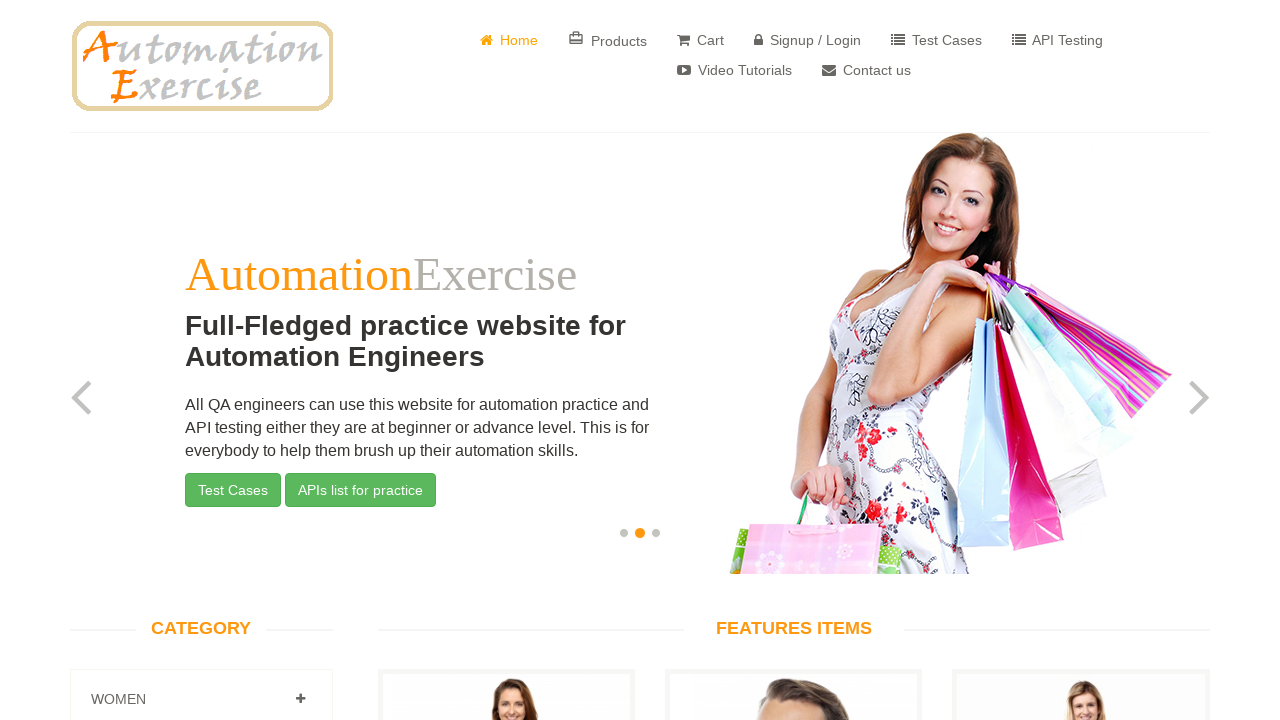